Tests web table by iterating through rows and verifying instructor names

Starting URL: https://rahulshettyacademy.com/AutomationPractice/

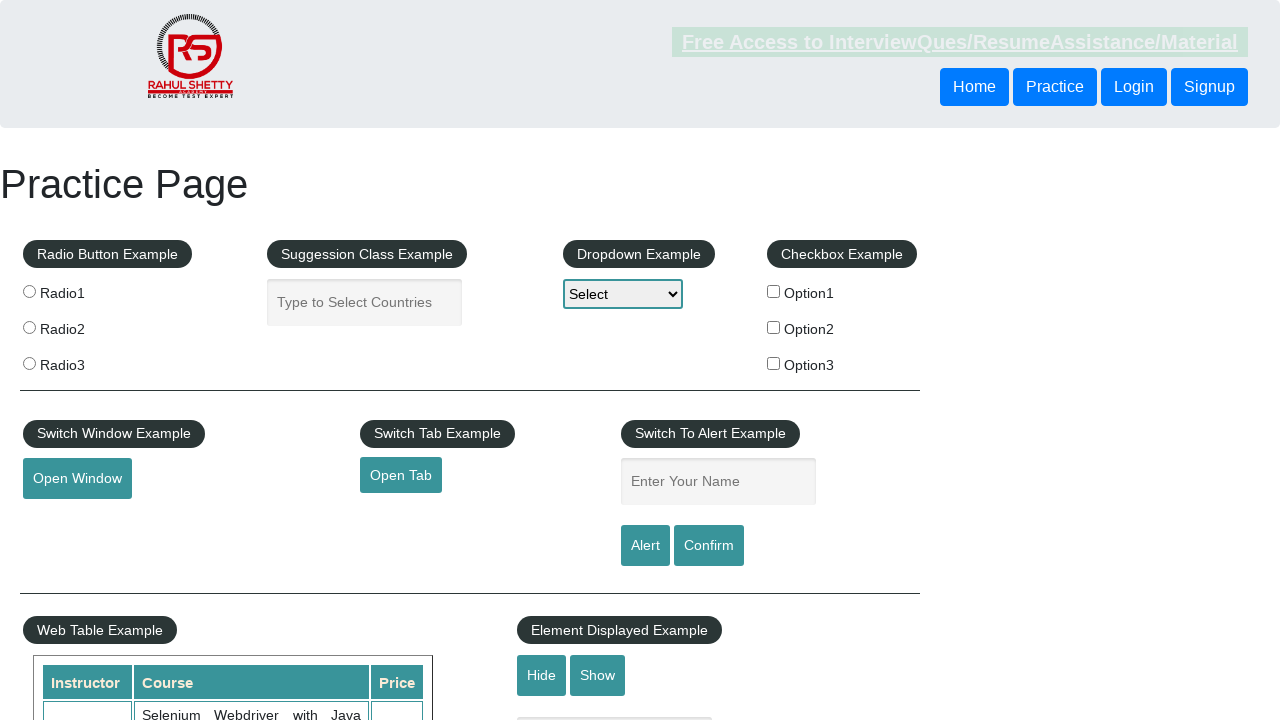

Counted table rows in courses table
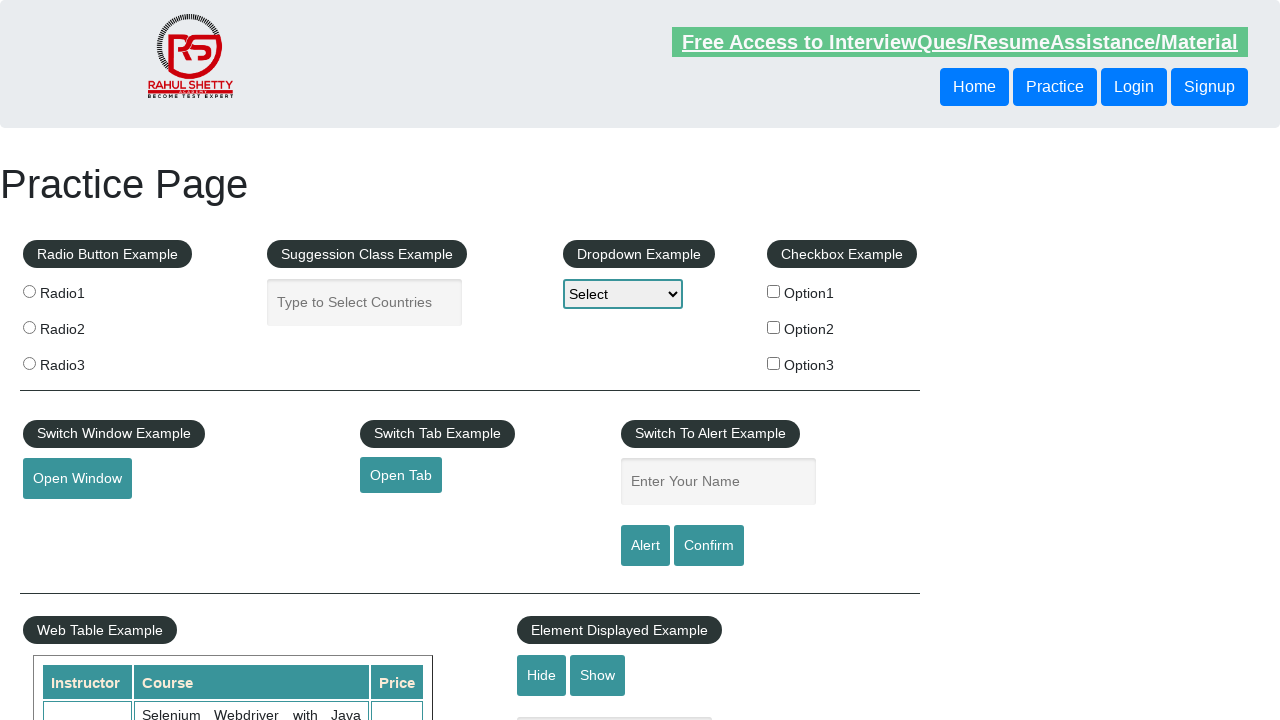

Counted table columns in first row
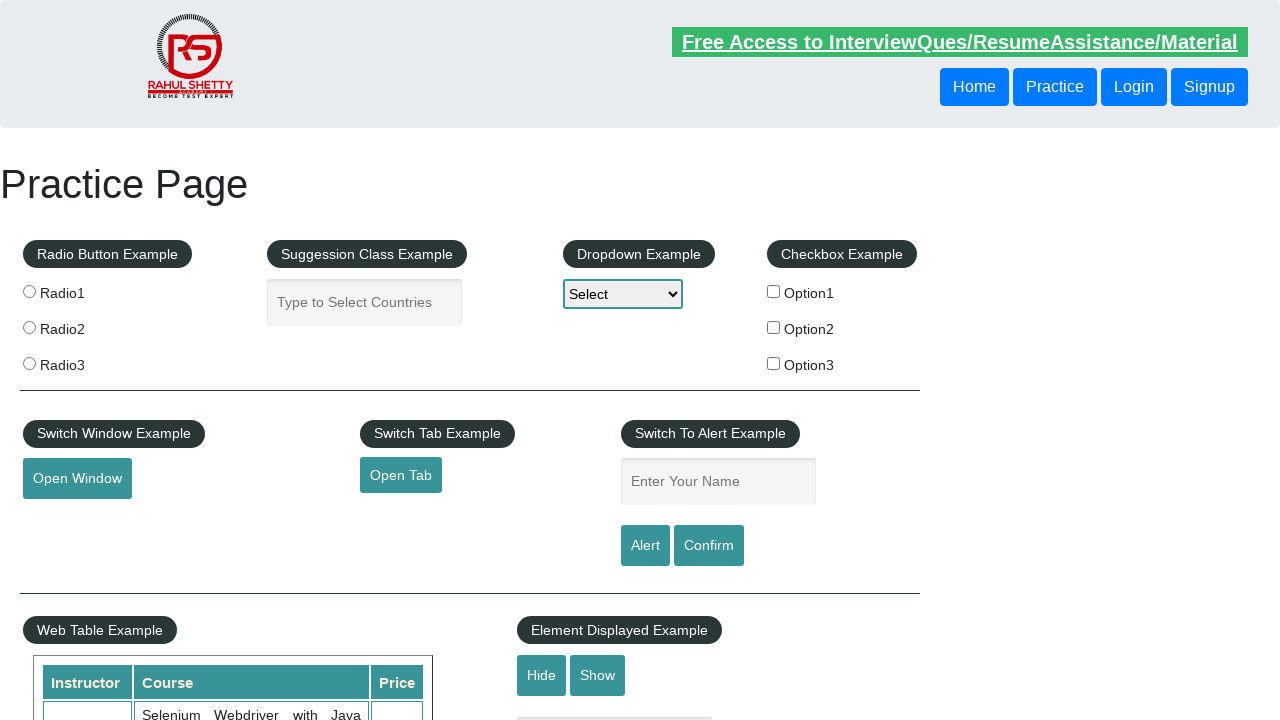

Found 'Instructor' column at index 1
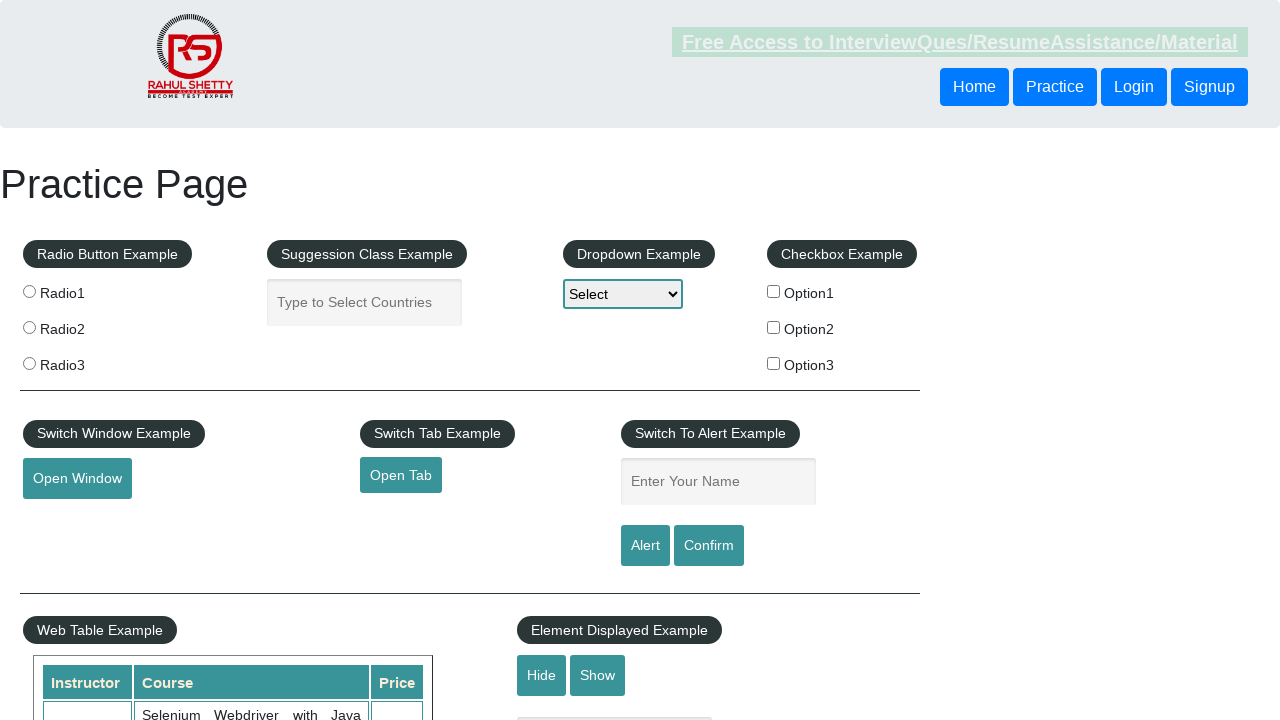

Retrieved instructor name from row 2: 'Rahul Shetty'
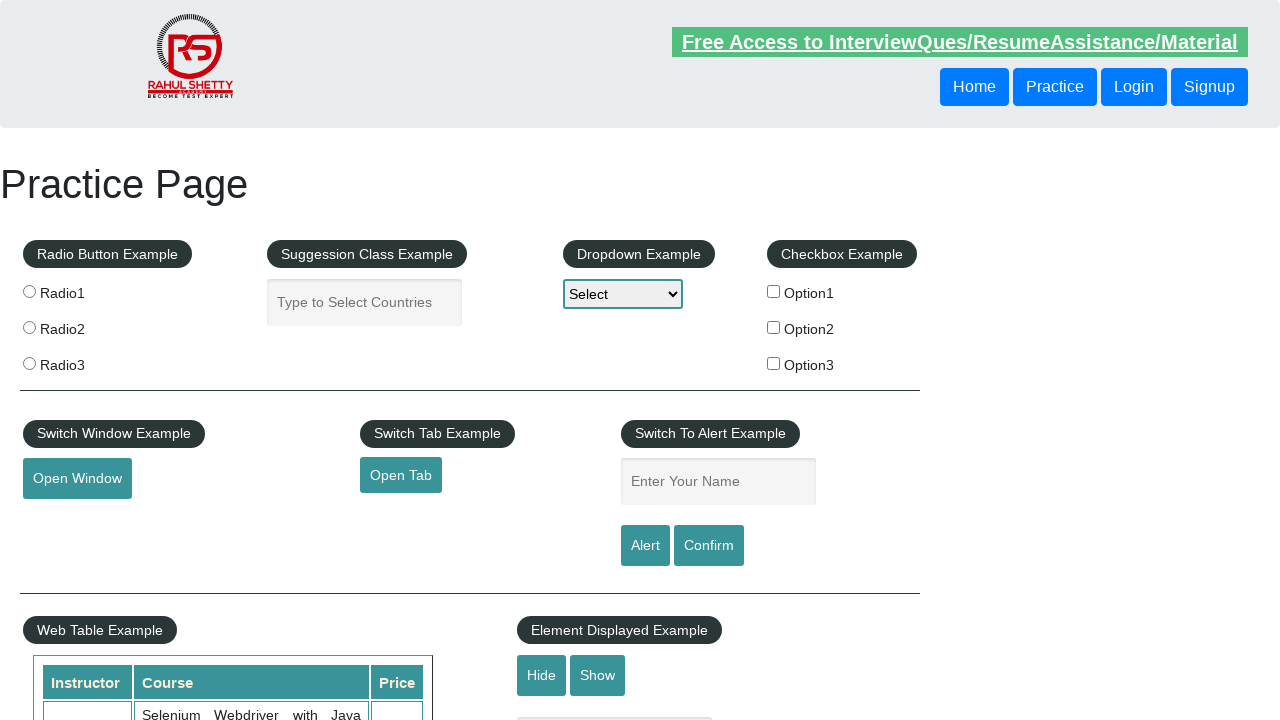

Verified instructor in row 2 is 'Rahul Shetty'
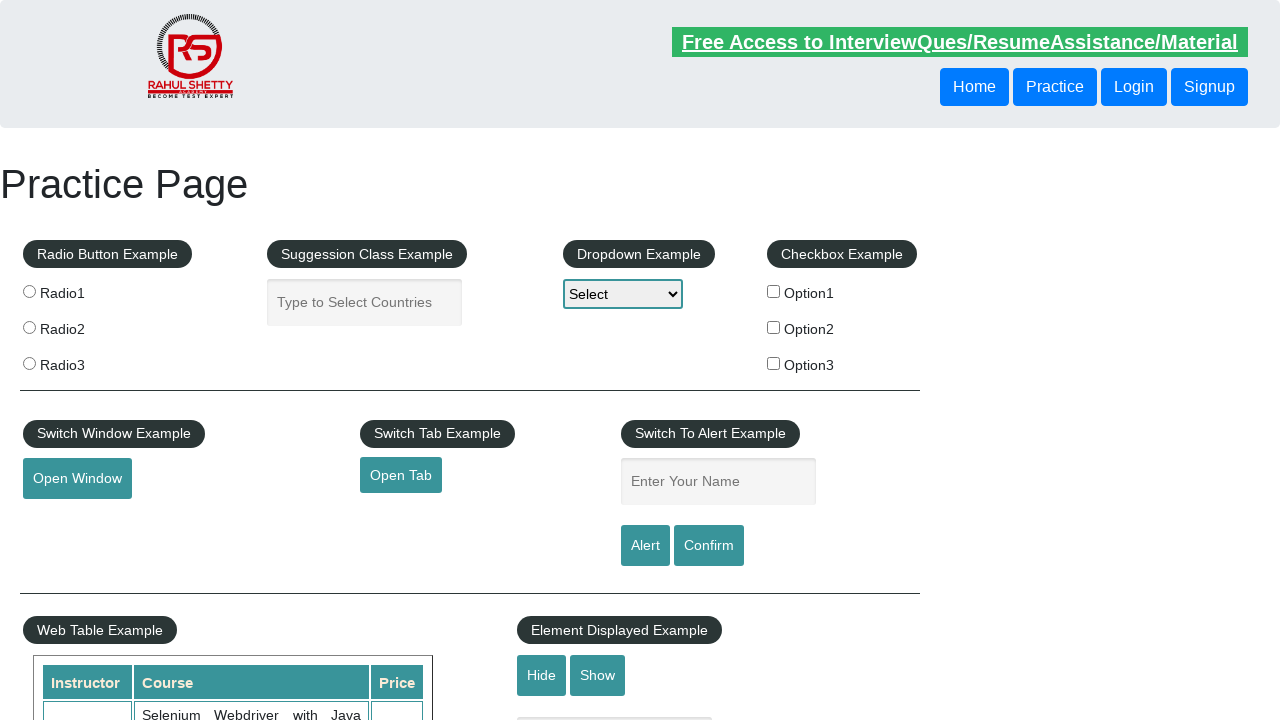

Retrieved instructor name from row 3: 'Rahul Shetty'
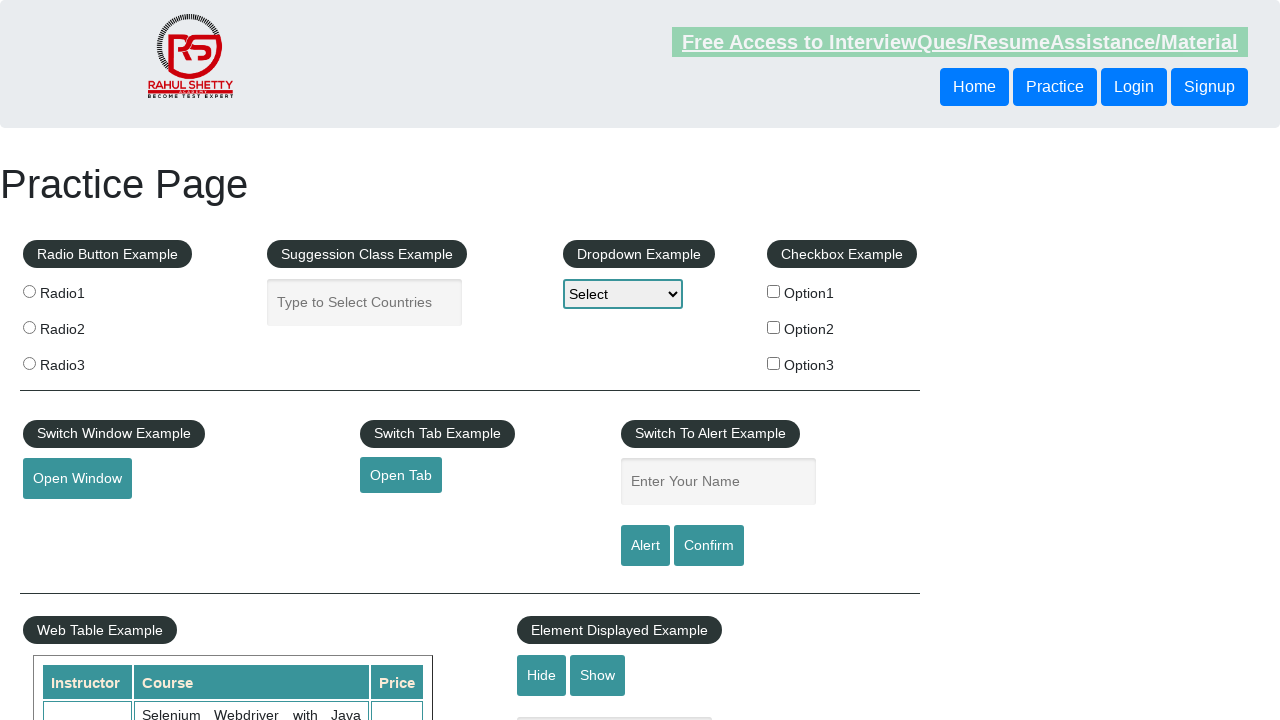

Verified instructor in row 3 is 'Rahul Shetty'
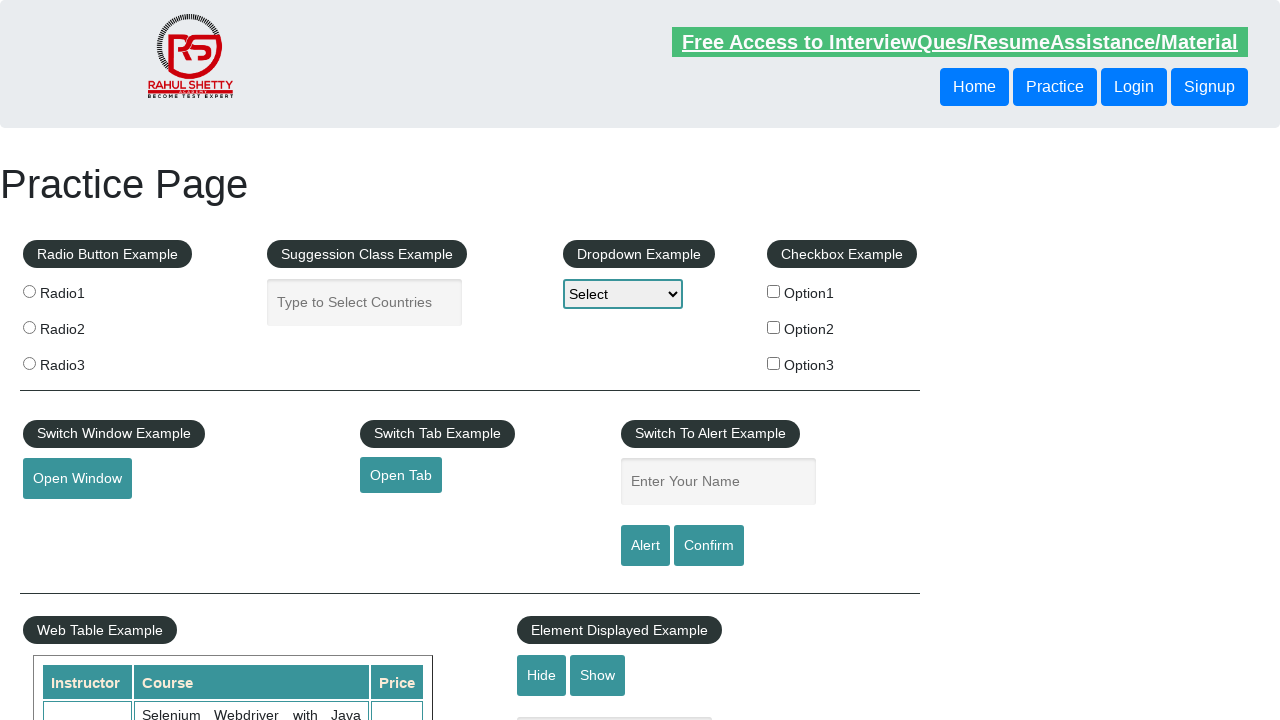

Retrieved instructor name from row 4: 'Rahul Shetty'
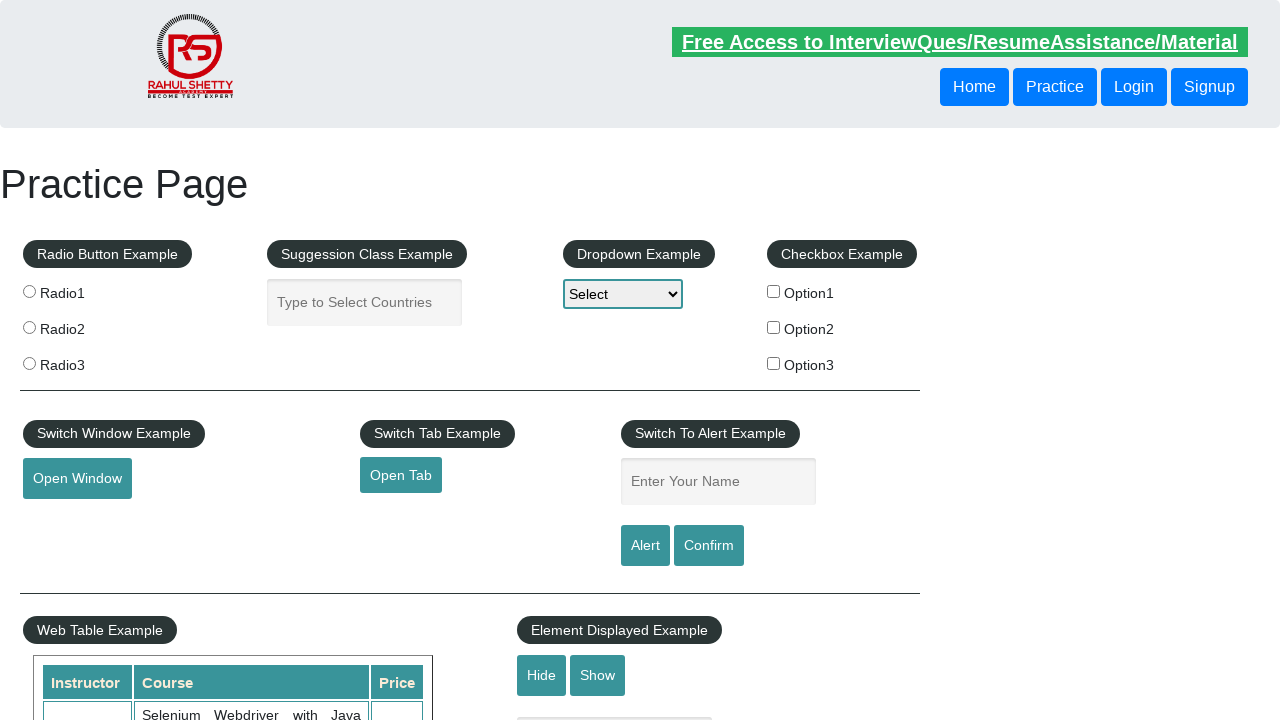

Verified instructor in row 4 is 'Rahul Shetty'
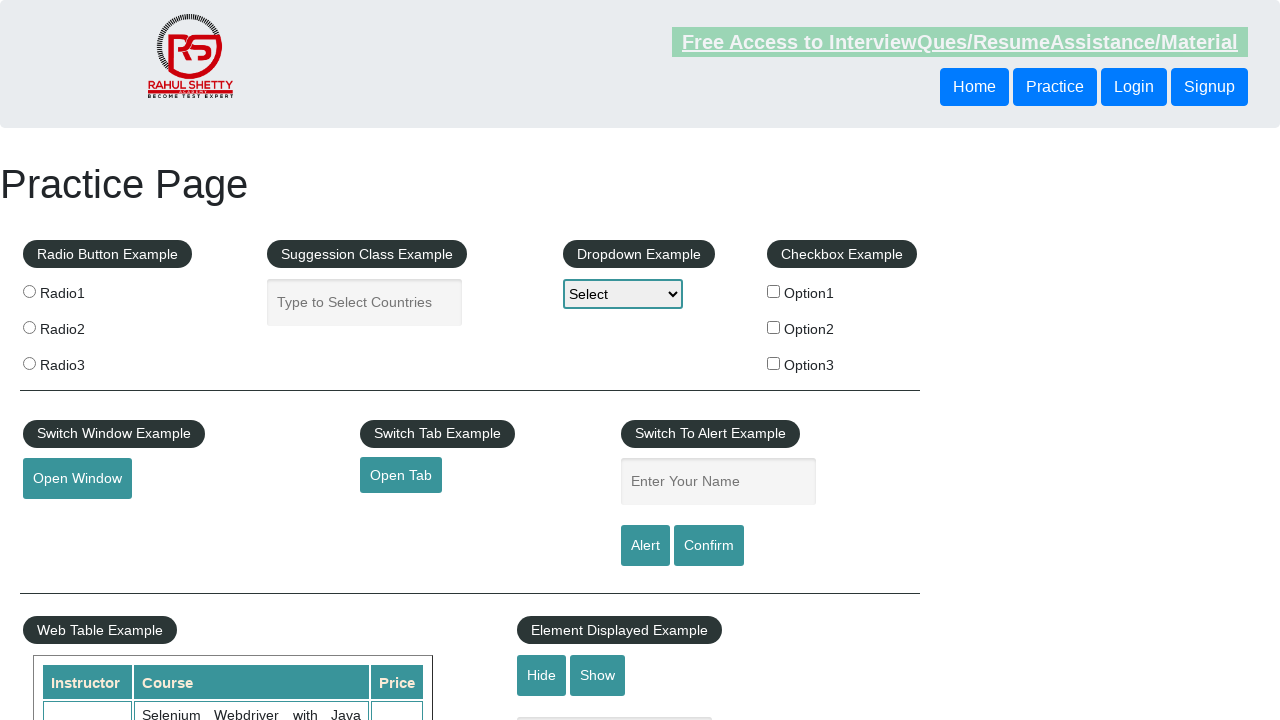

Retrieved instructor name from row 5: 'Rahul Shetty'
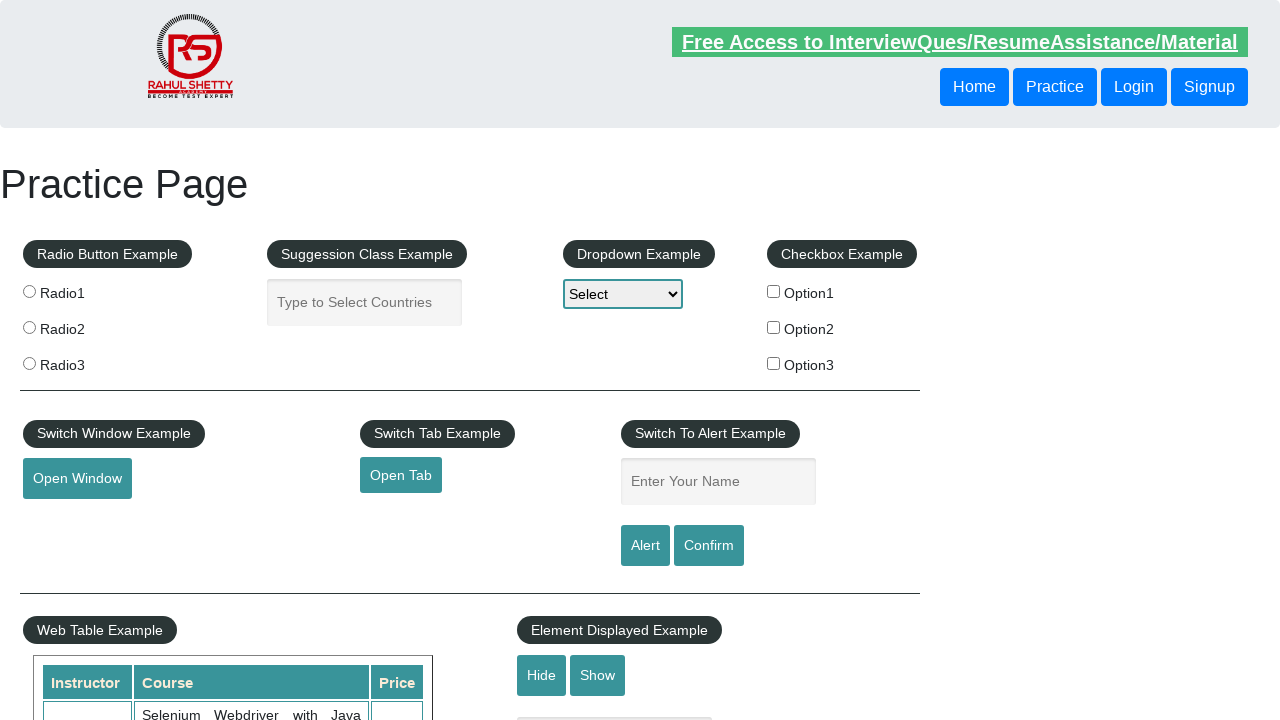

Verified instructor in row 5 is 'Rahul Shetty'
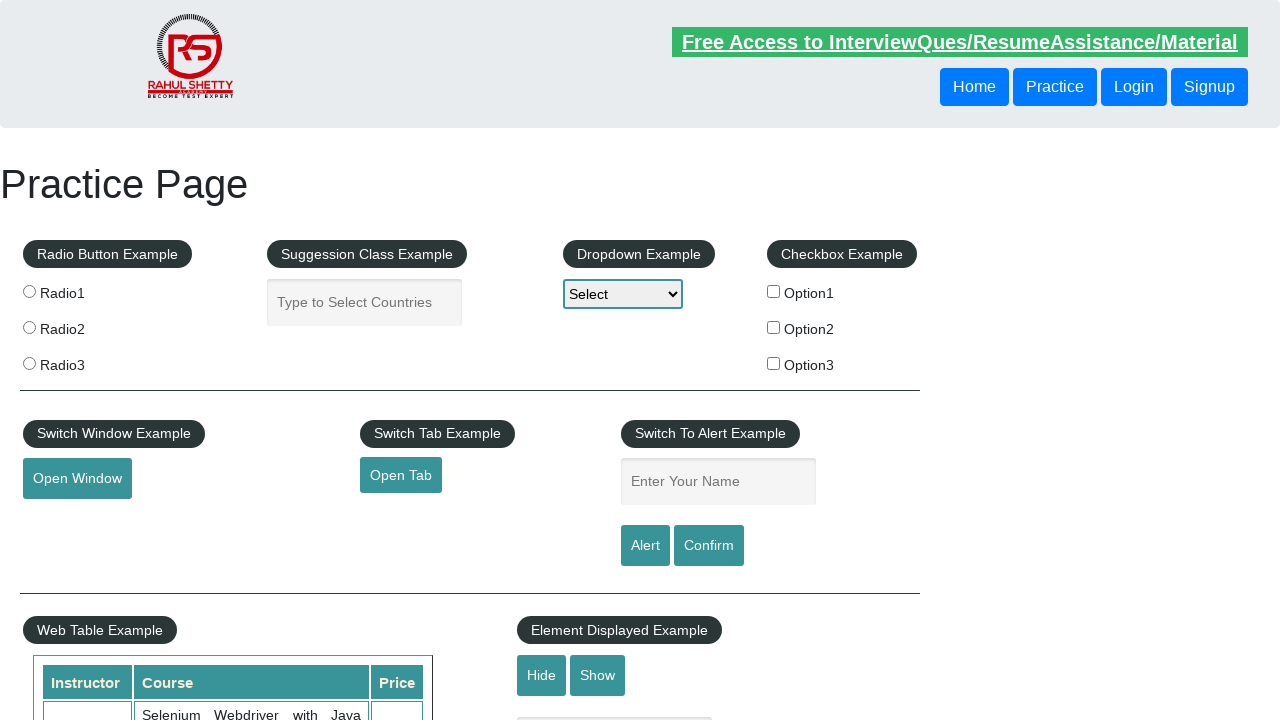

Retrieved instructor name from row 6: 'Rahul Shetty'
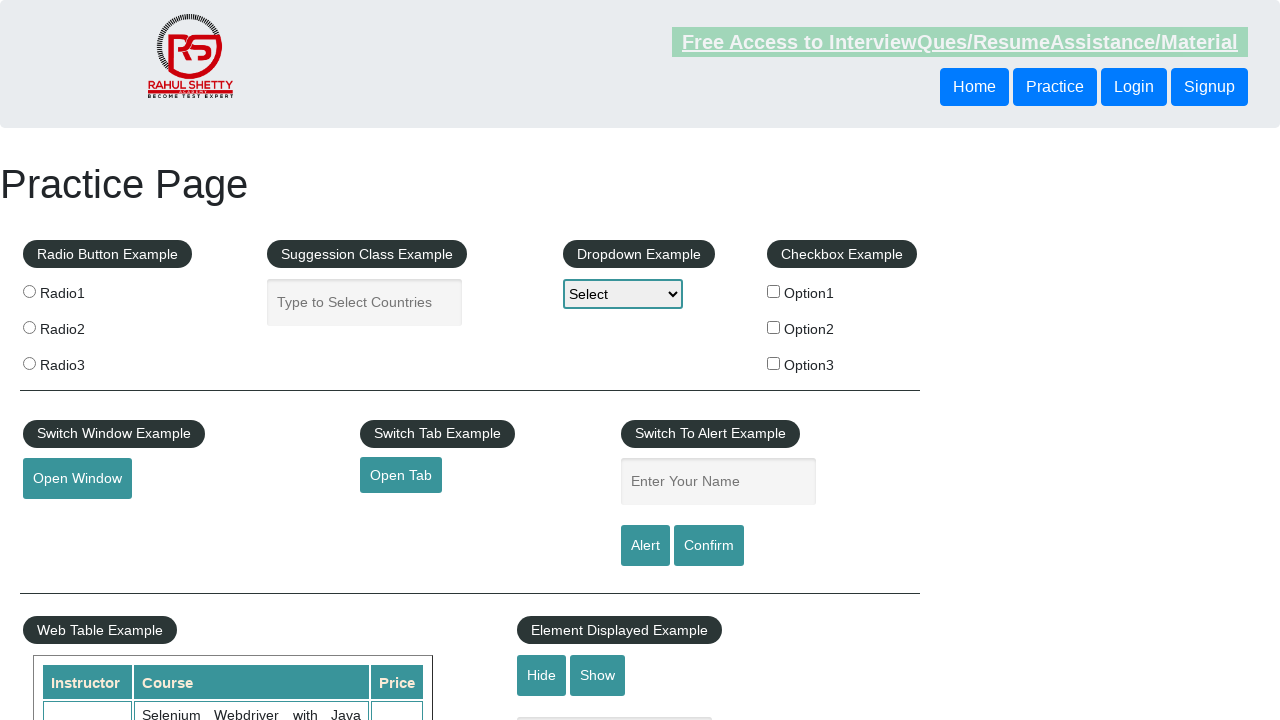

Verified instructor in row 6 is 'Rahul Shetty'
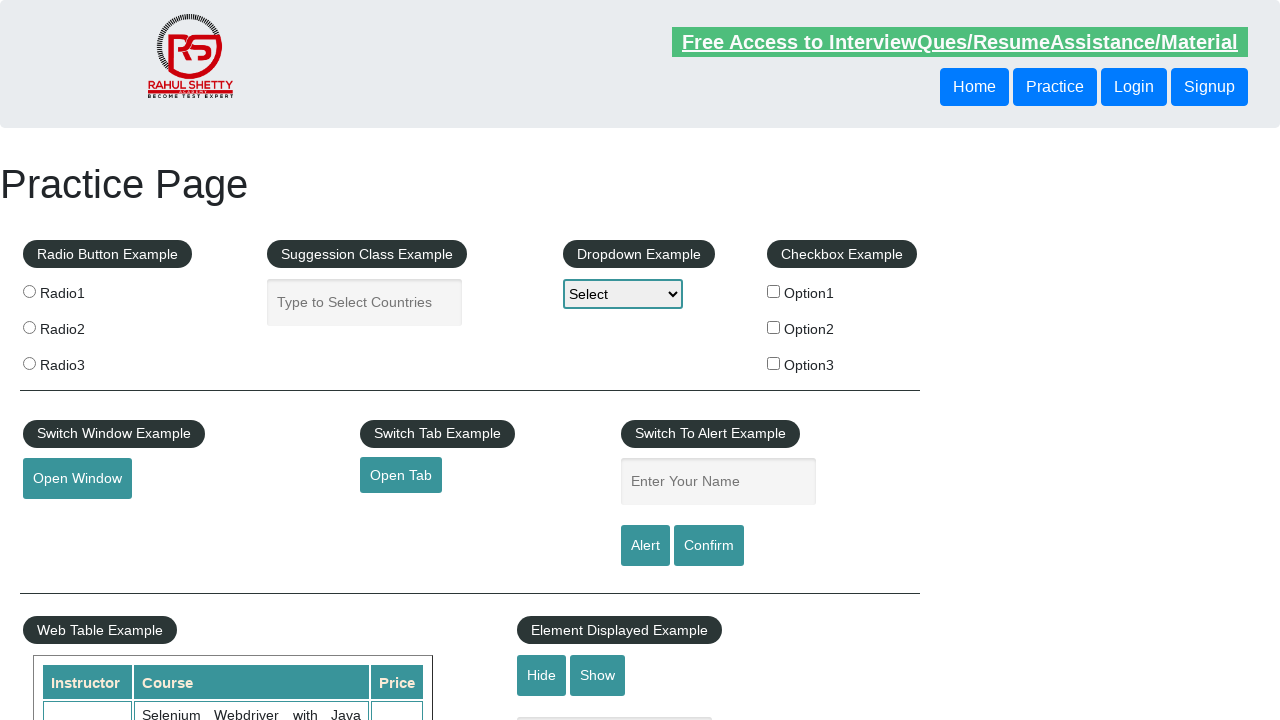

Retrieved instructor name from row 7: 'Rahul Shetty'
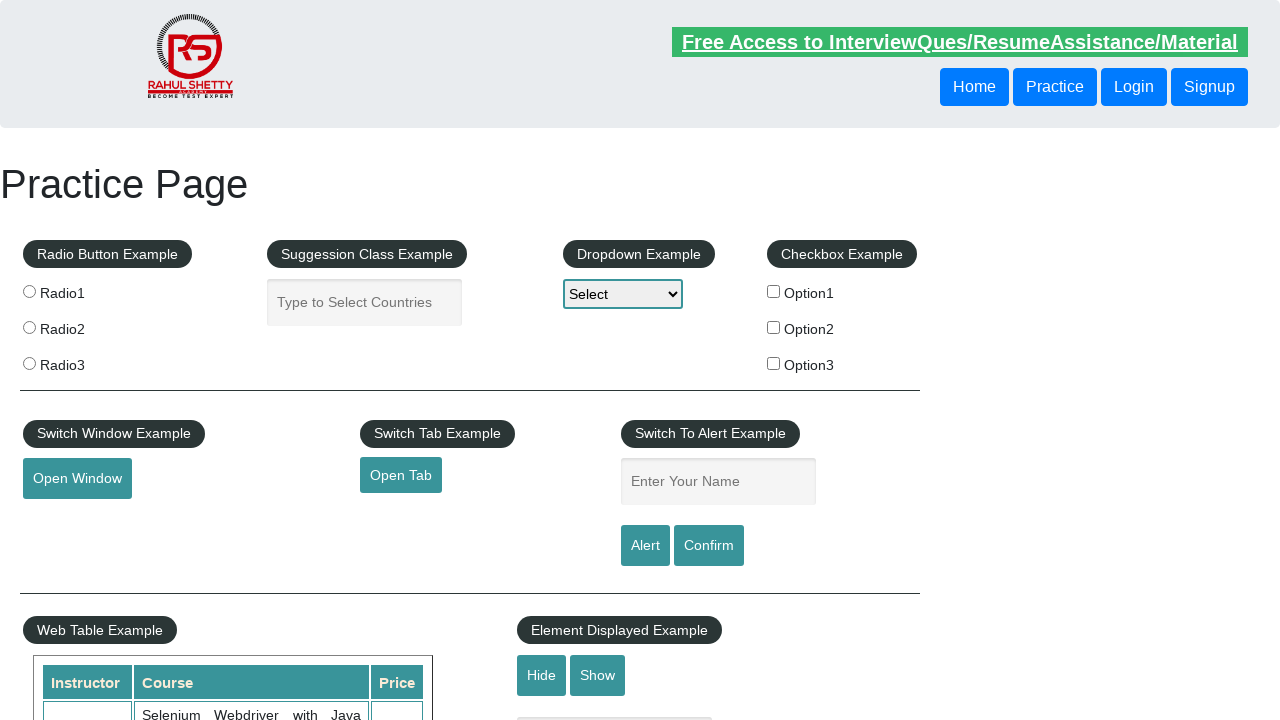

Verified instructor in row 7 is 'Rahul Shetty'
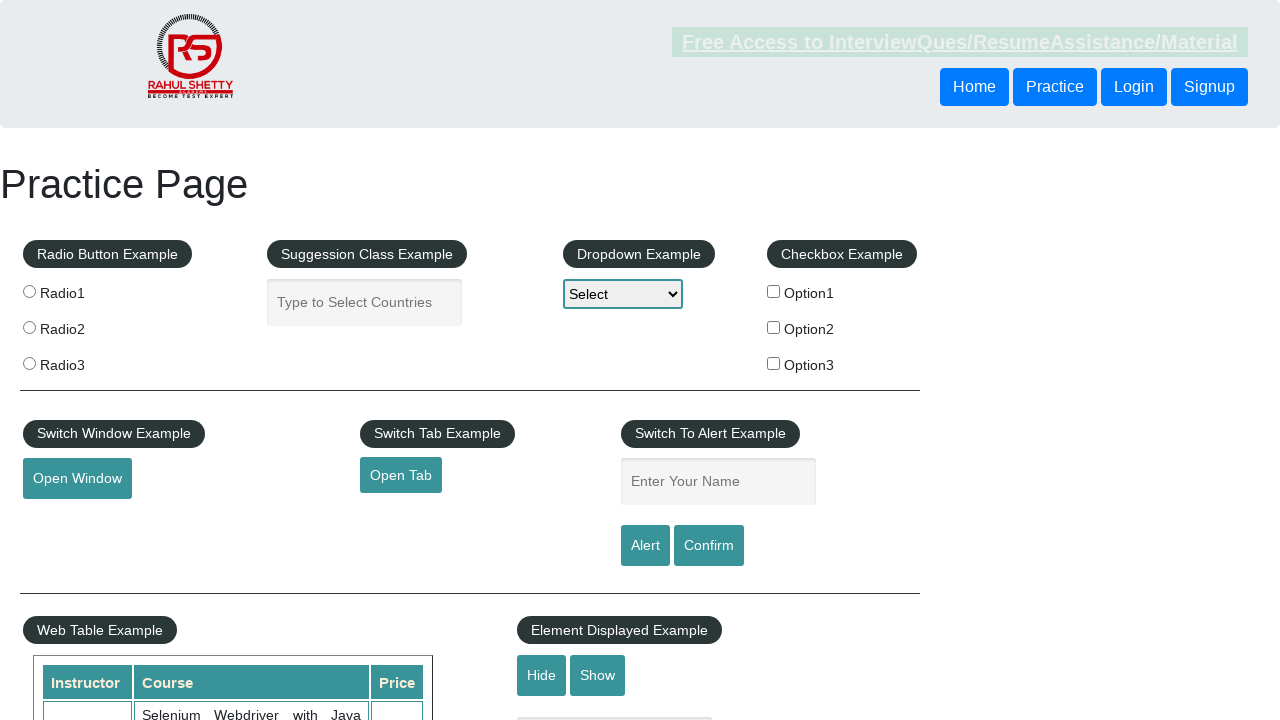

Retrieved instructor name from row 8: 'Rahul Shetty'
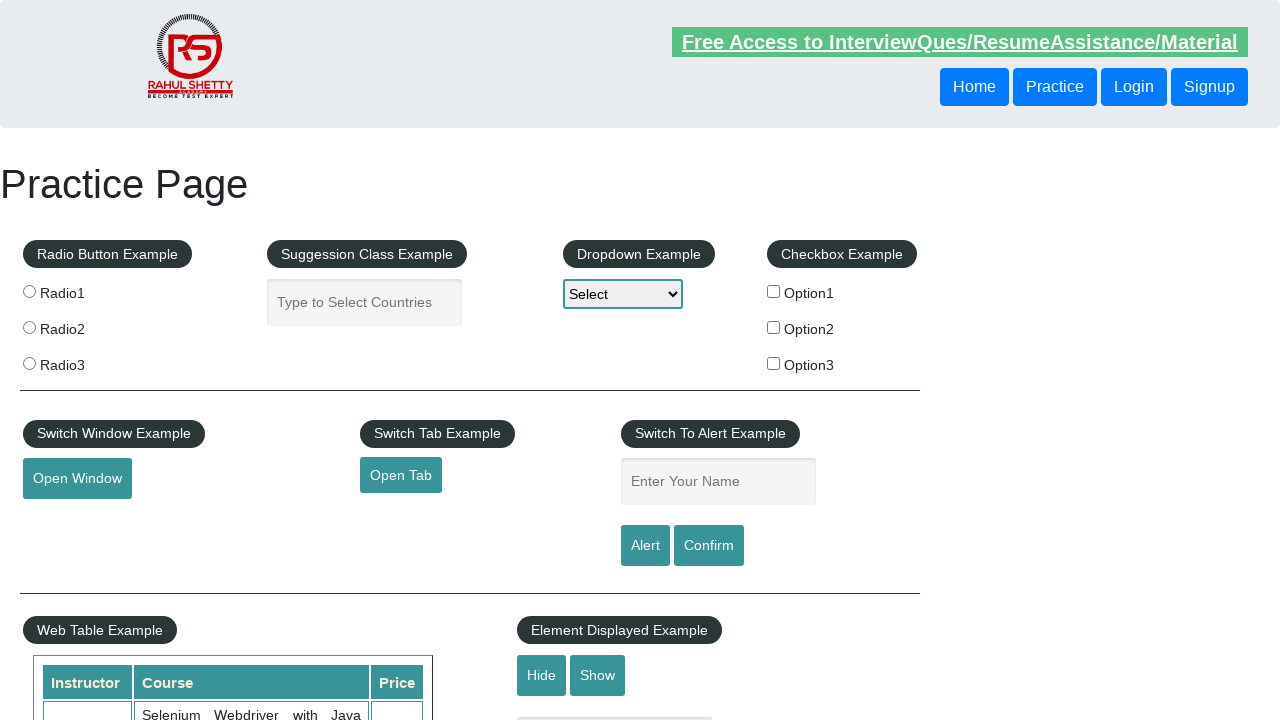

Verified instructor in row 8 is 'Rahul Shetty'
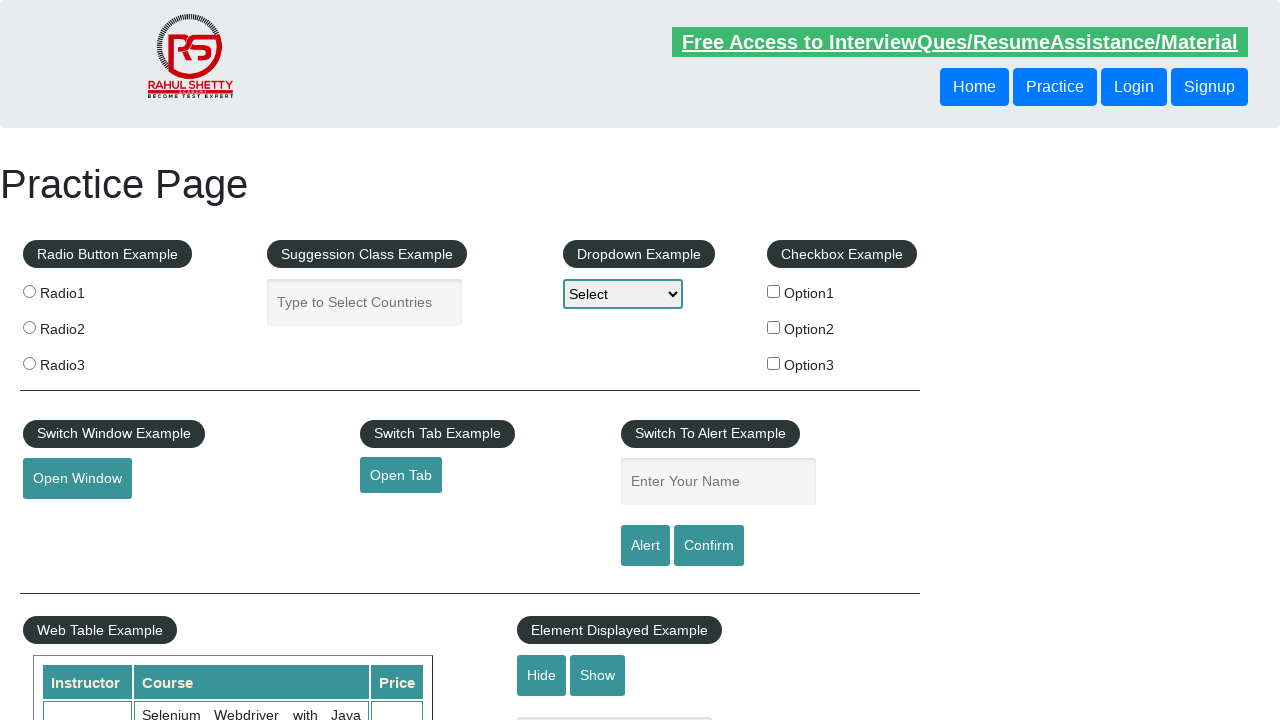

Retrieved instructor name from row 9: 'Rahul Shetty'
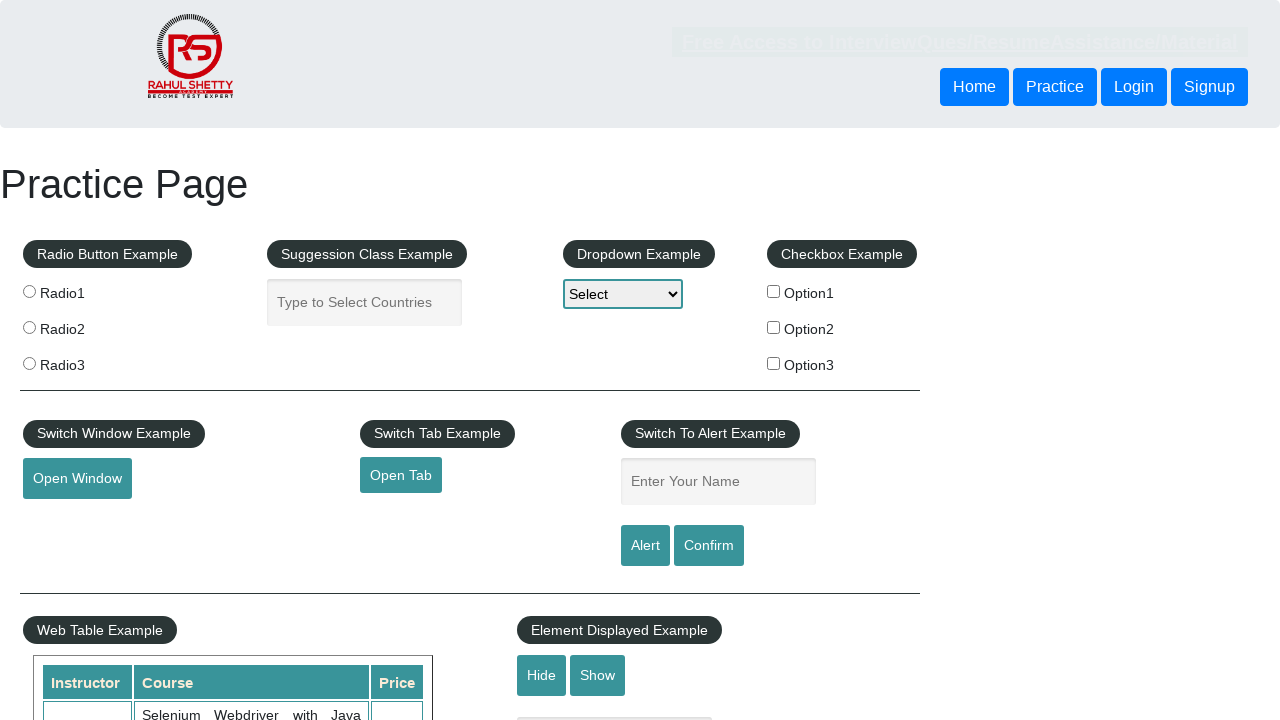

Verified instructor in row 9 is 'Rahul Shetty'
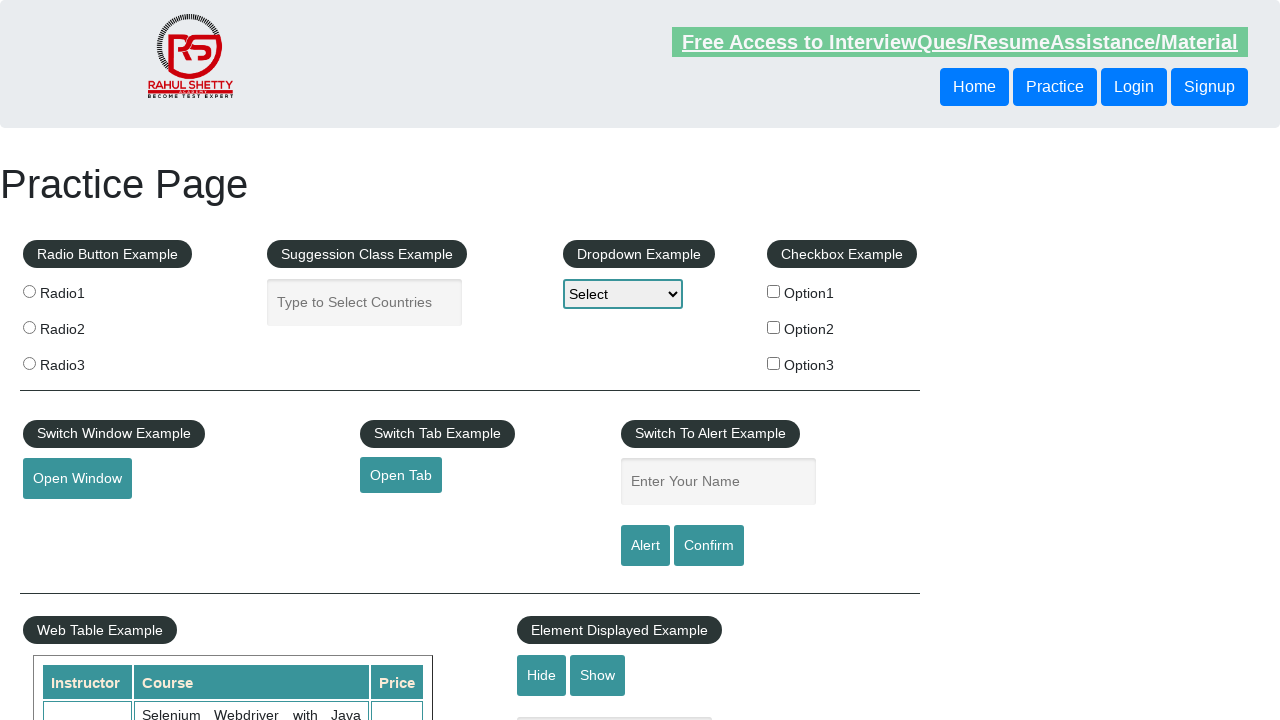

Retrieved instructor name from row 10: 'Rahul Shetty'
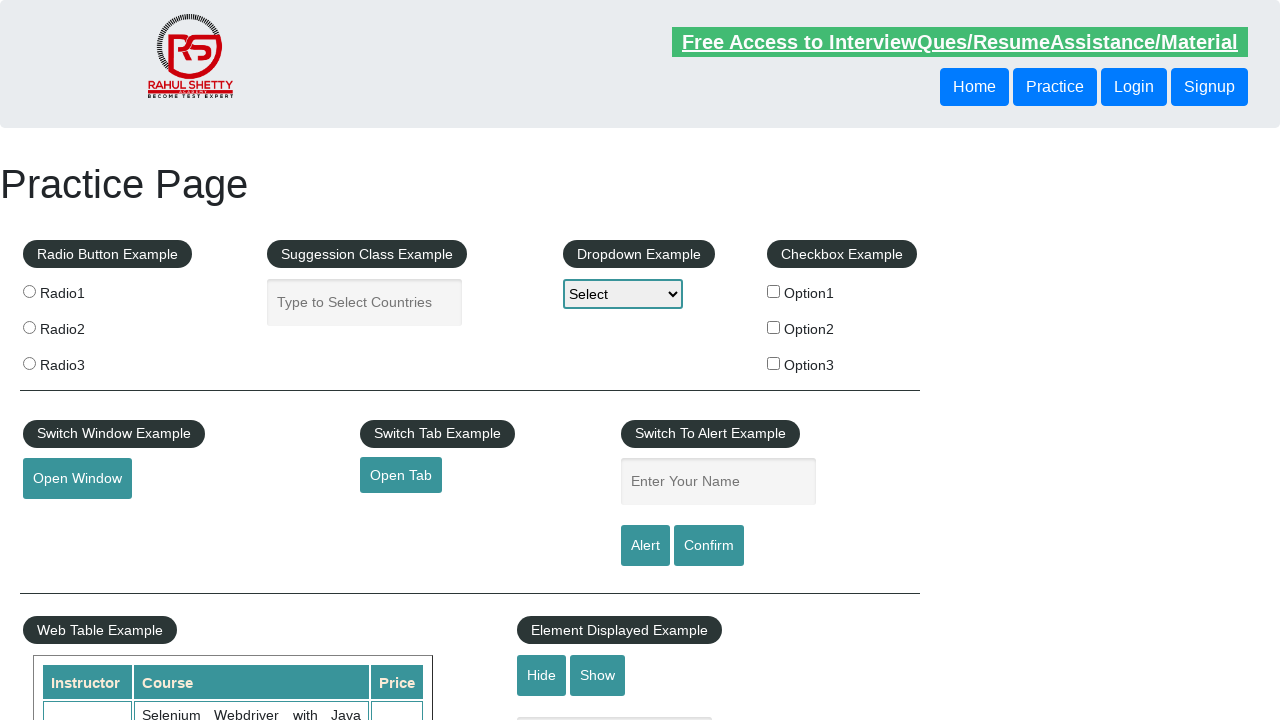

Verified instructor in row 10 is 'Rahul Shetty'
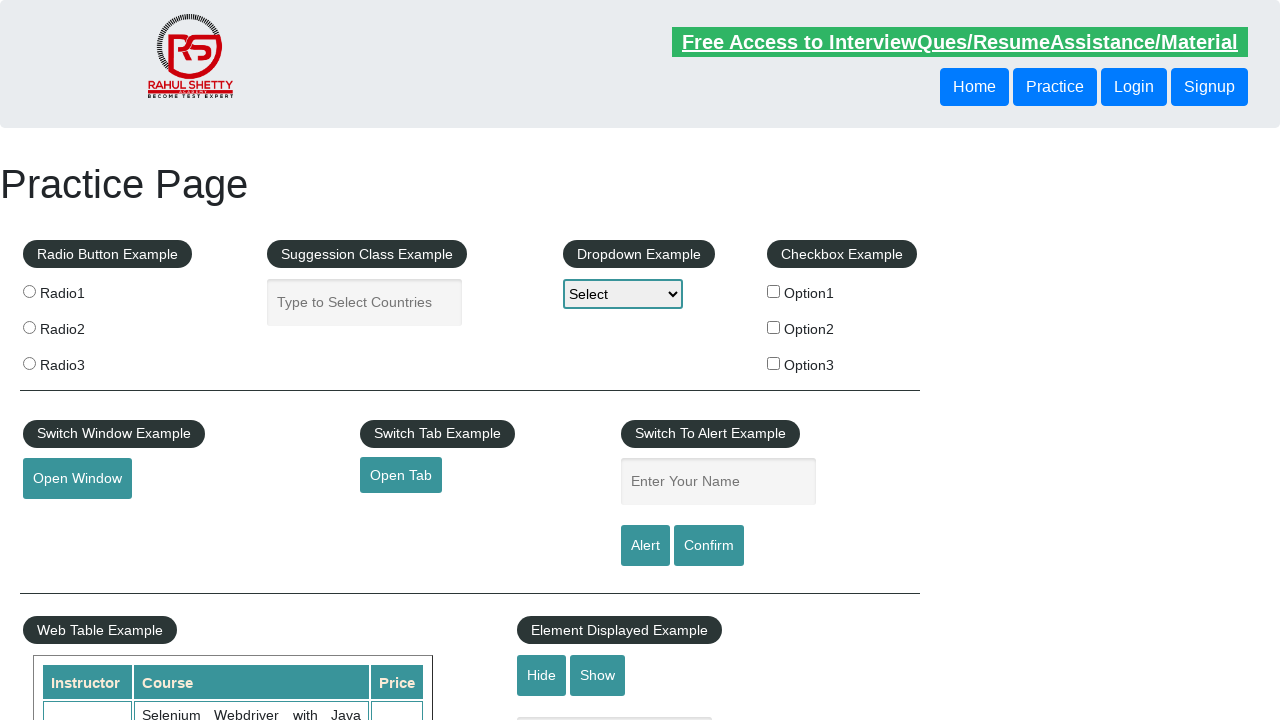

Retrieved instructor name from row 11: 'Rahul Shetty'
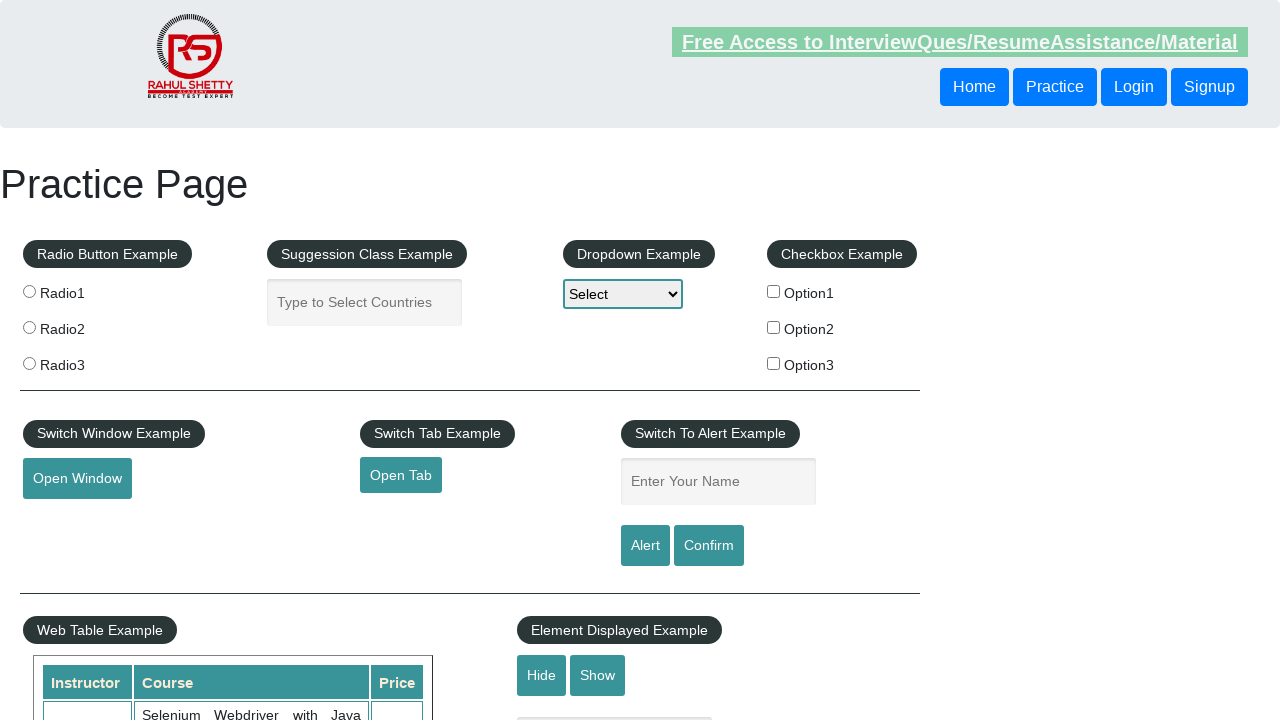

Verified instructor in row 11 is 'Rahul Shetty'
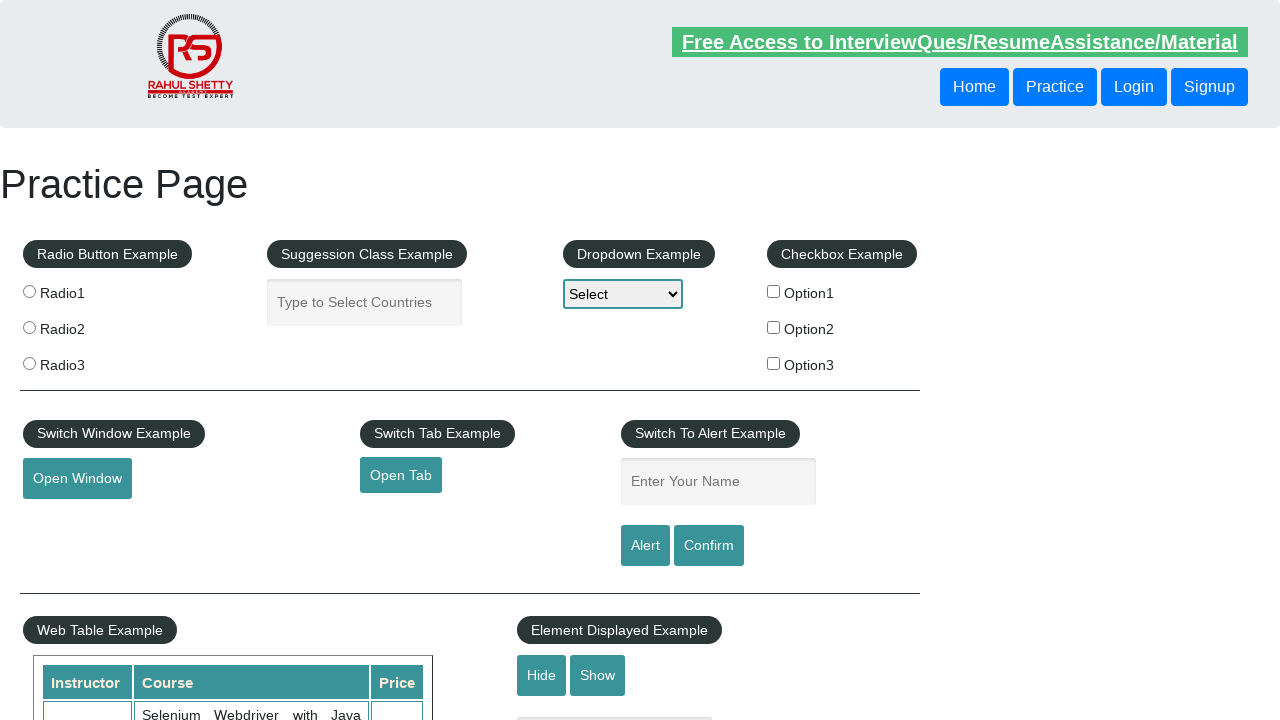

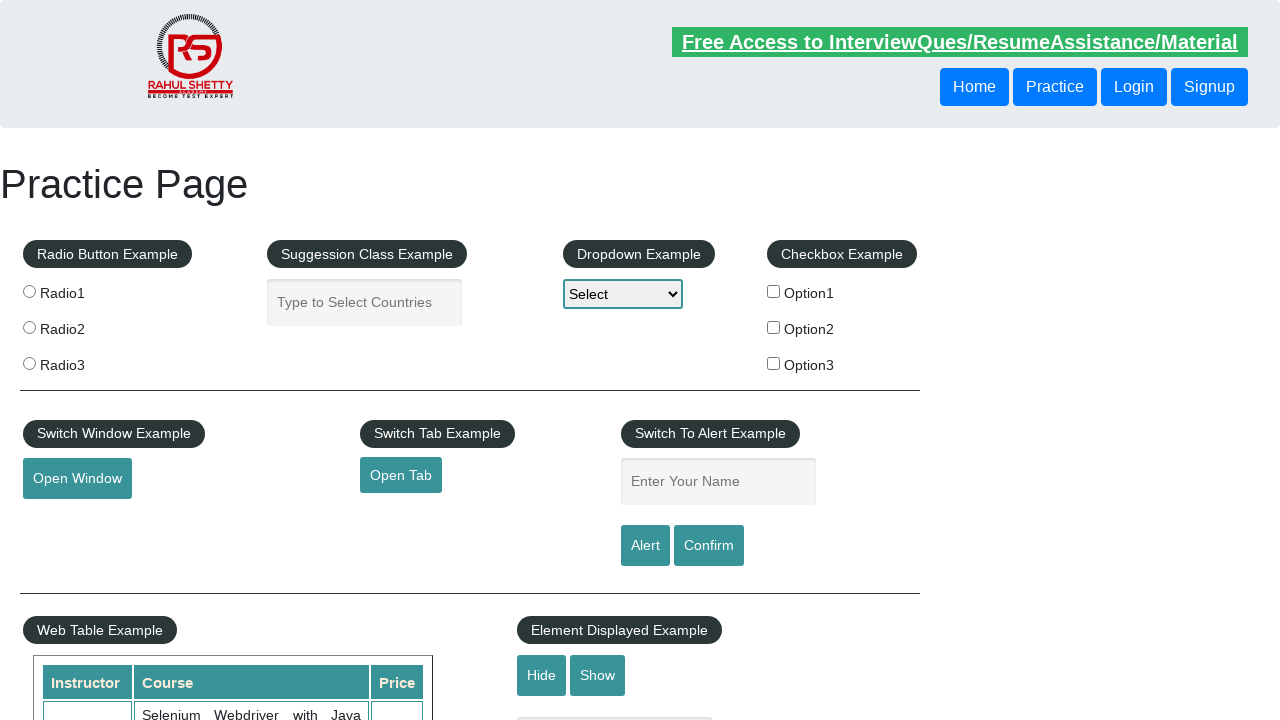